Tests login form validation by attempting to login with various invalid credential combinations and verifying that the appropriate error message is displayed

Starting URL: https://naveenautomationlabs.com/opencart/index.php?route=account/login

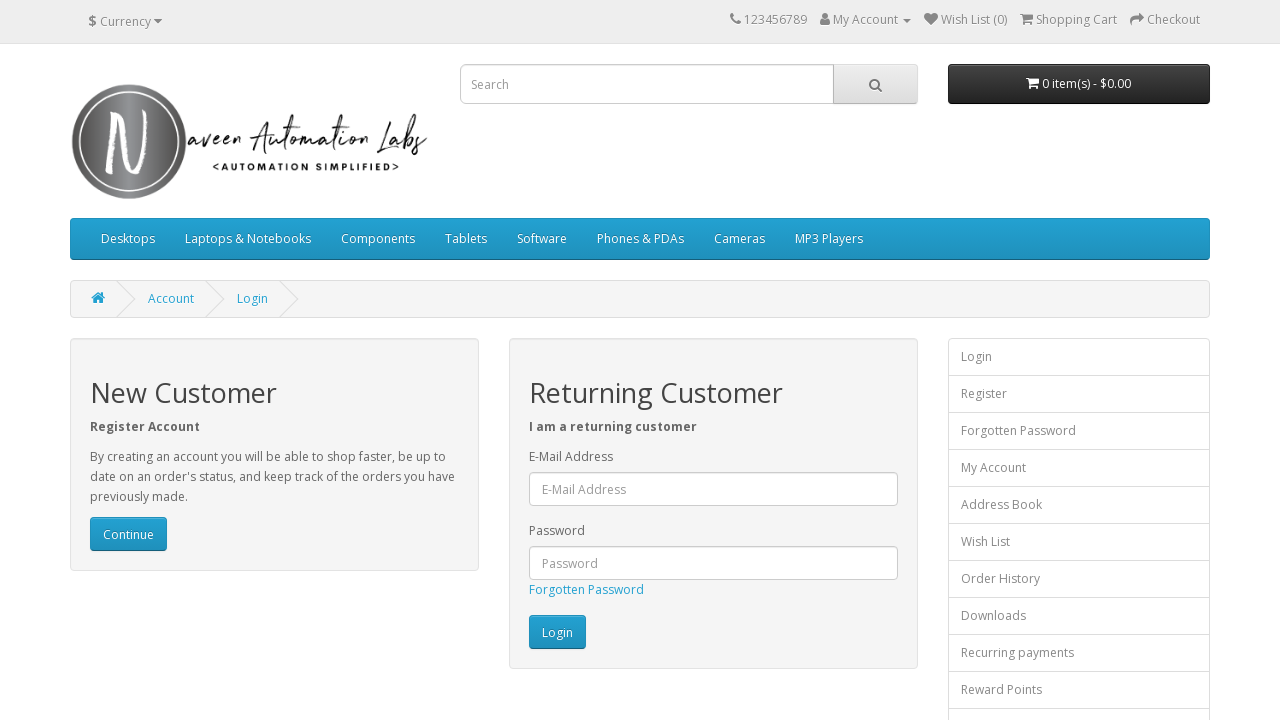

Cleared email field on #input-email
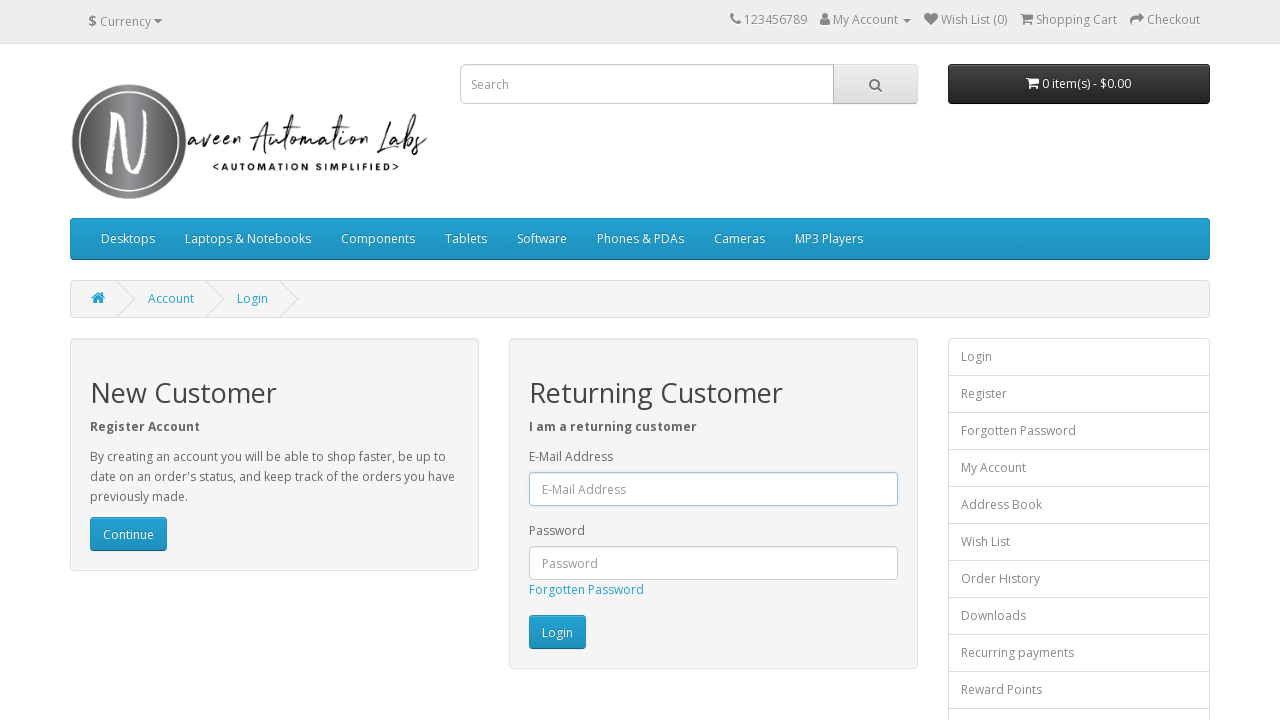

Filled email field with 'test12345@test.com' on #input-email
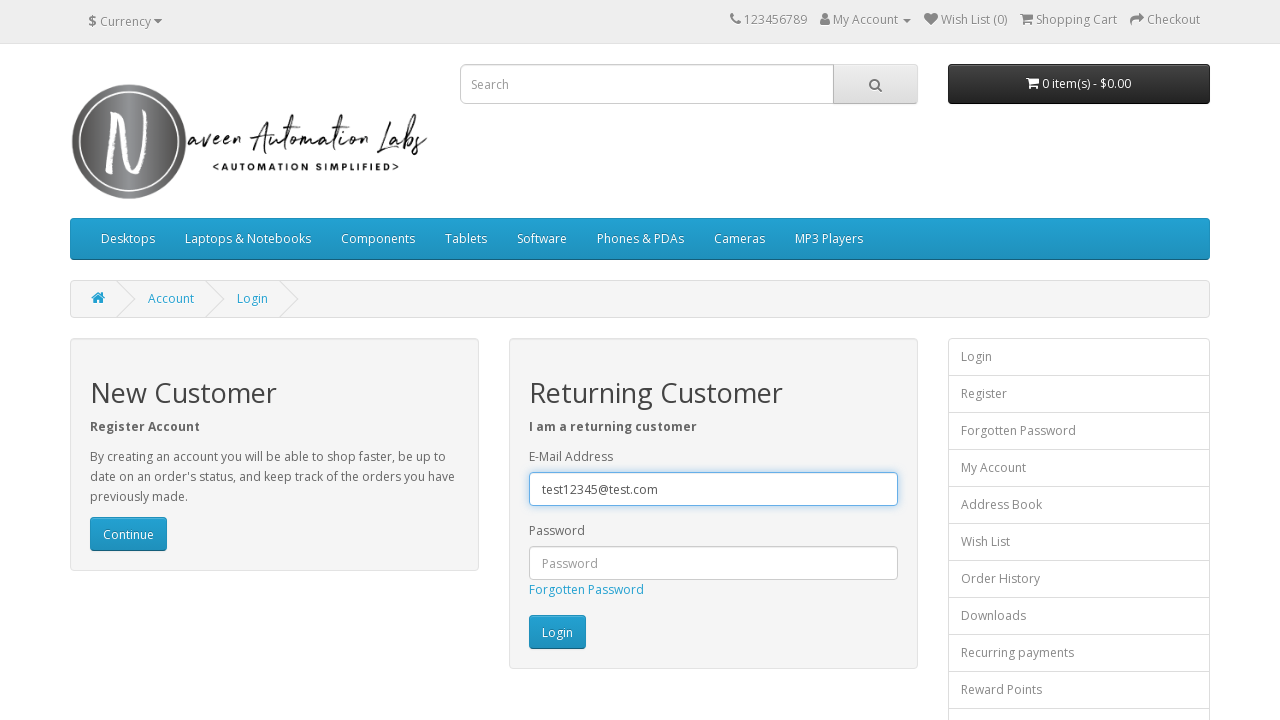

Cleared password field on #input-password
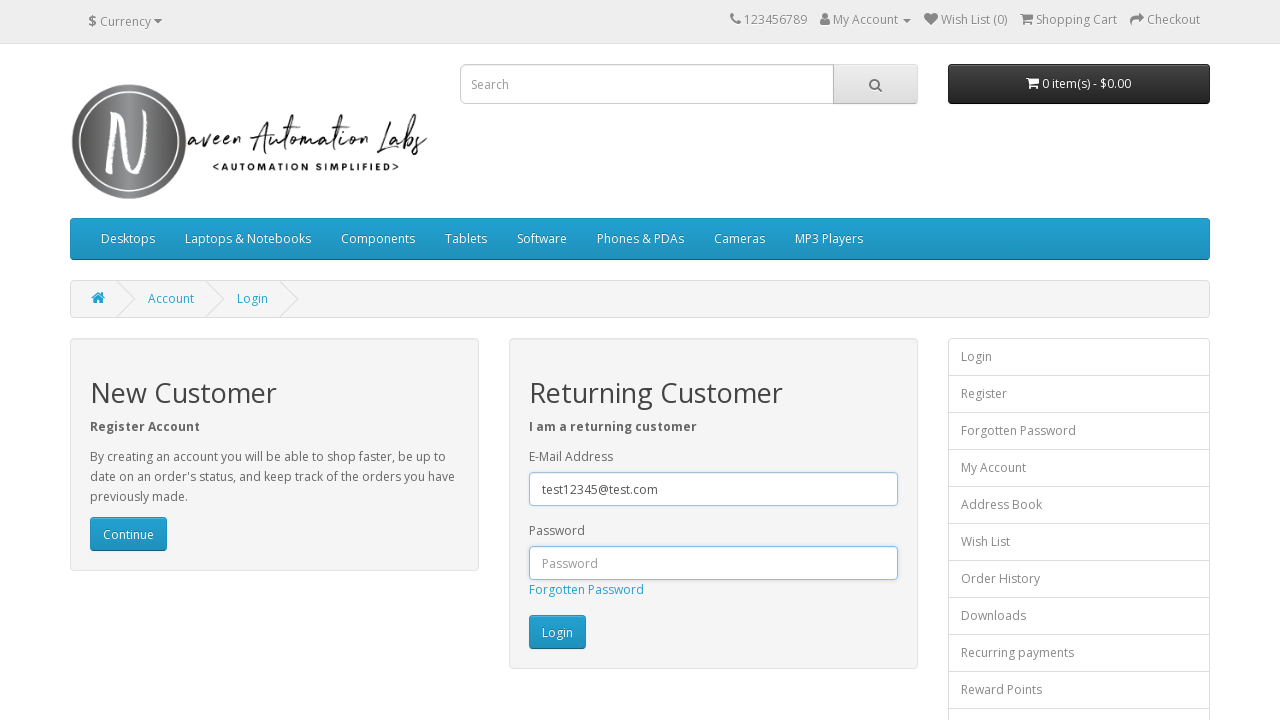

Filled password field with 'test12345@test' on #input-password
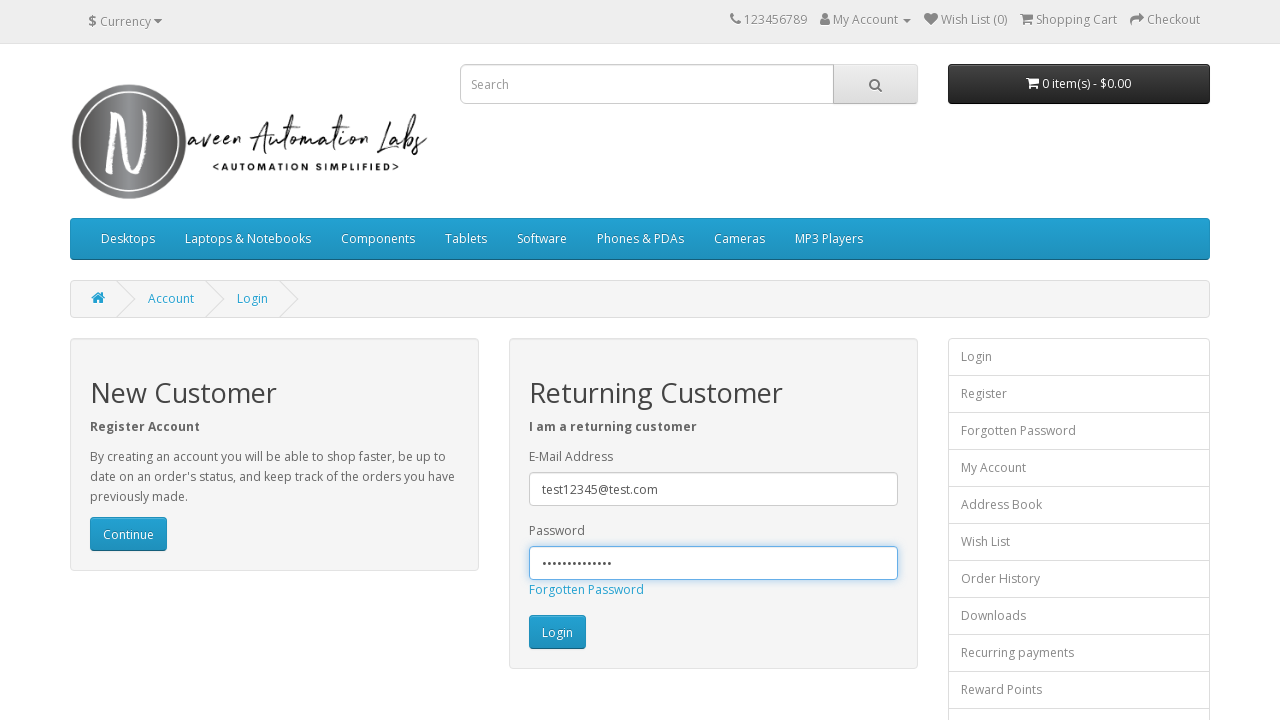

Clicked login submit button for username 'test12345@test.com' at (557, 632) on xpath=//input[@type='submit']
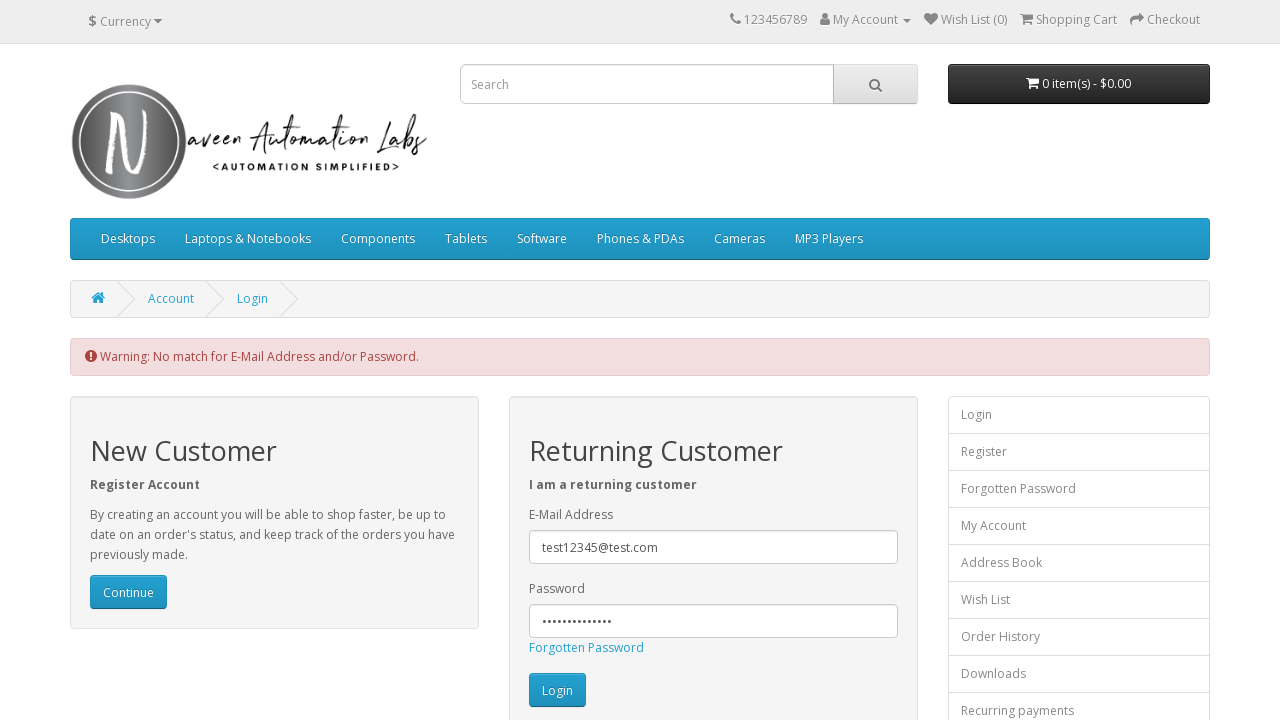

Retrieved error message: ' Warning: No match for E-Mail Address and/or Password.'
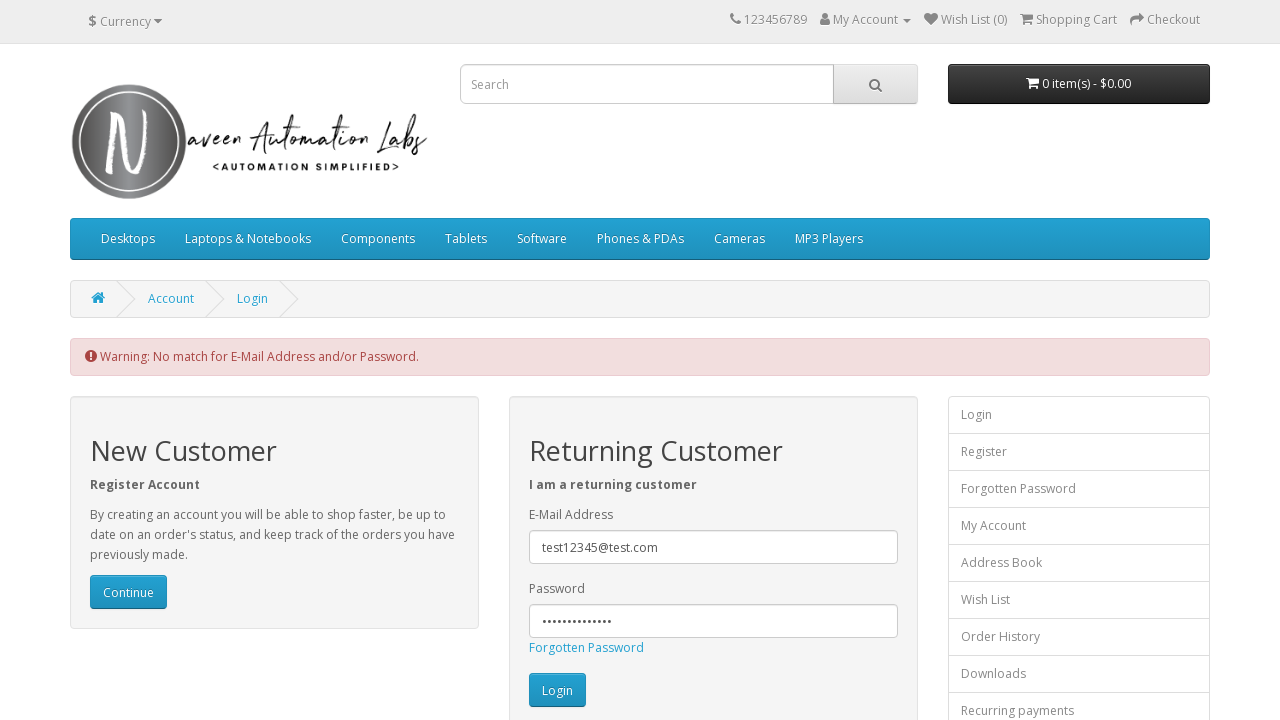

Verified error message contains expected text for invalid credentials 'test12345@test.com/test12345@test'
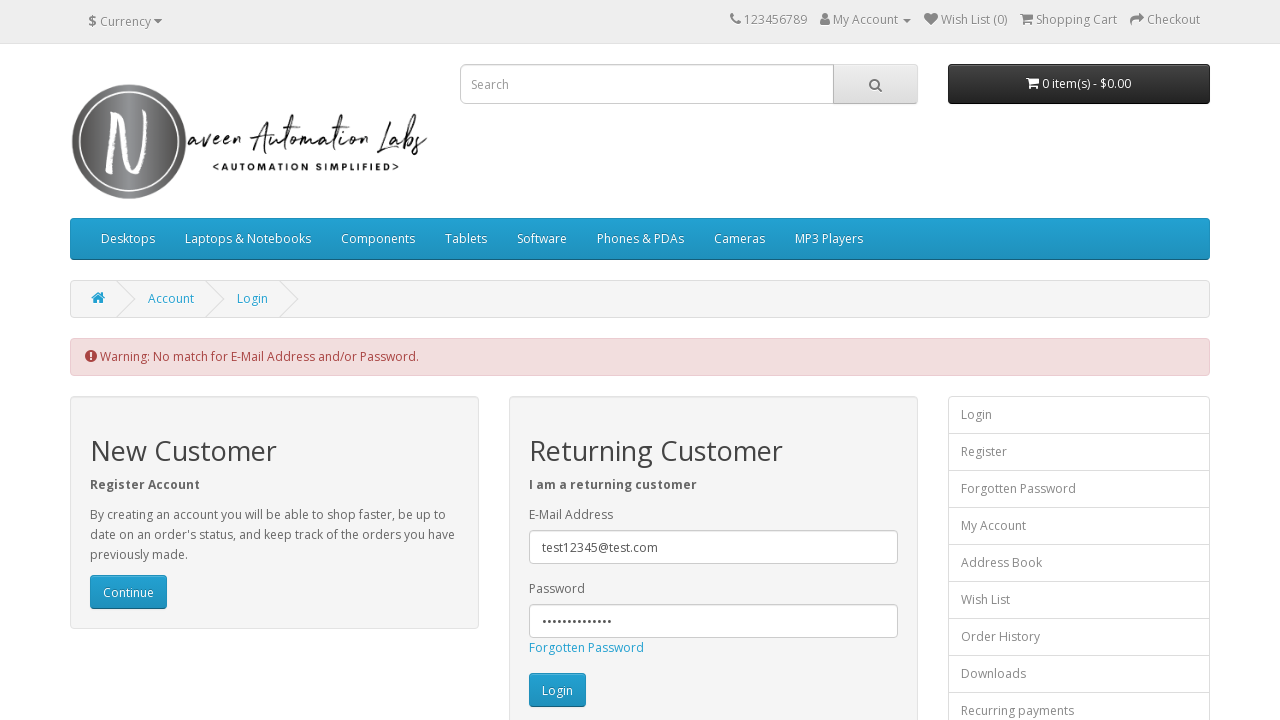

Cleared email field on #input-email
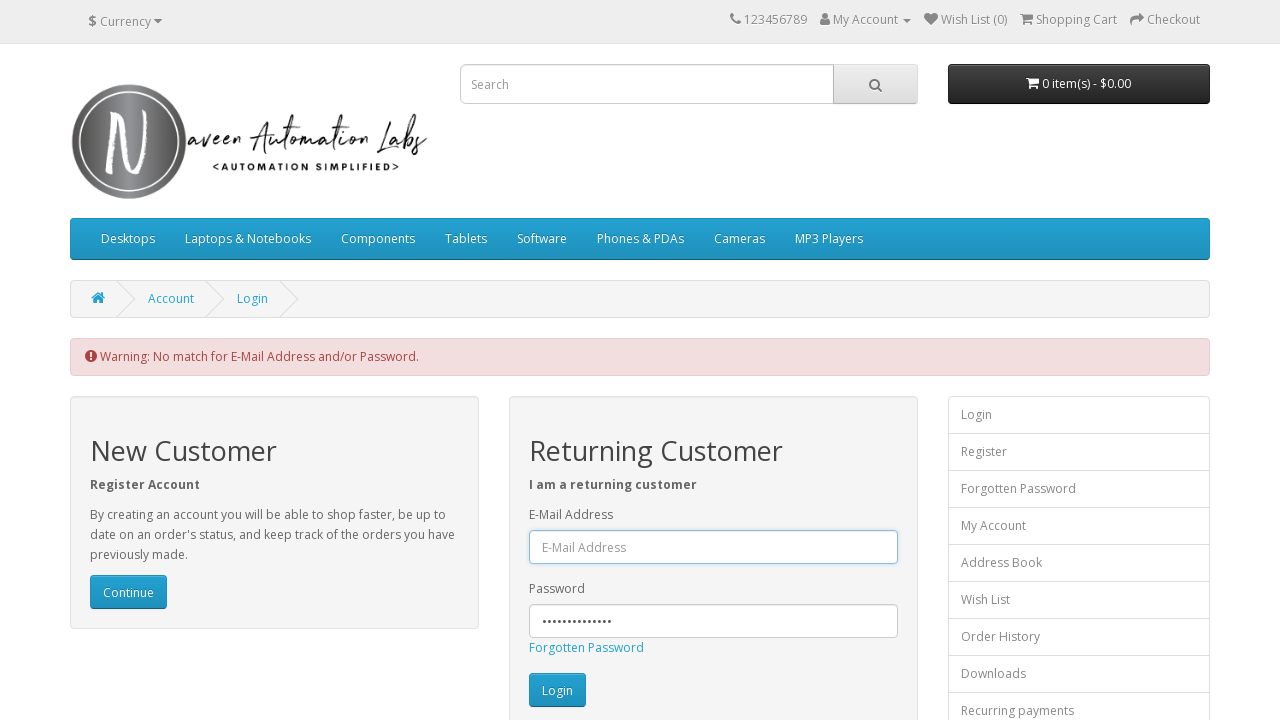

Filled email field with 'gewryguwehrkj@hefyeg.com' on #input-email
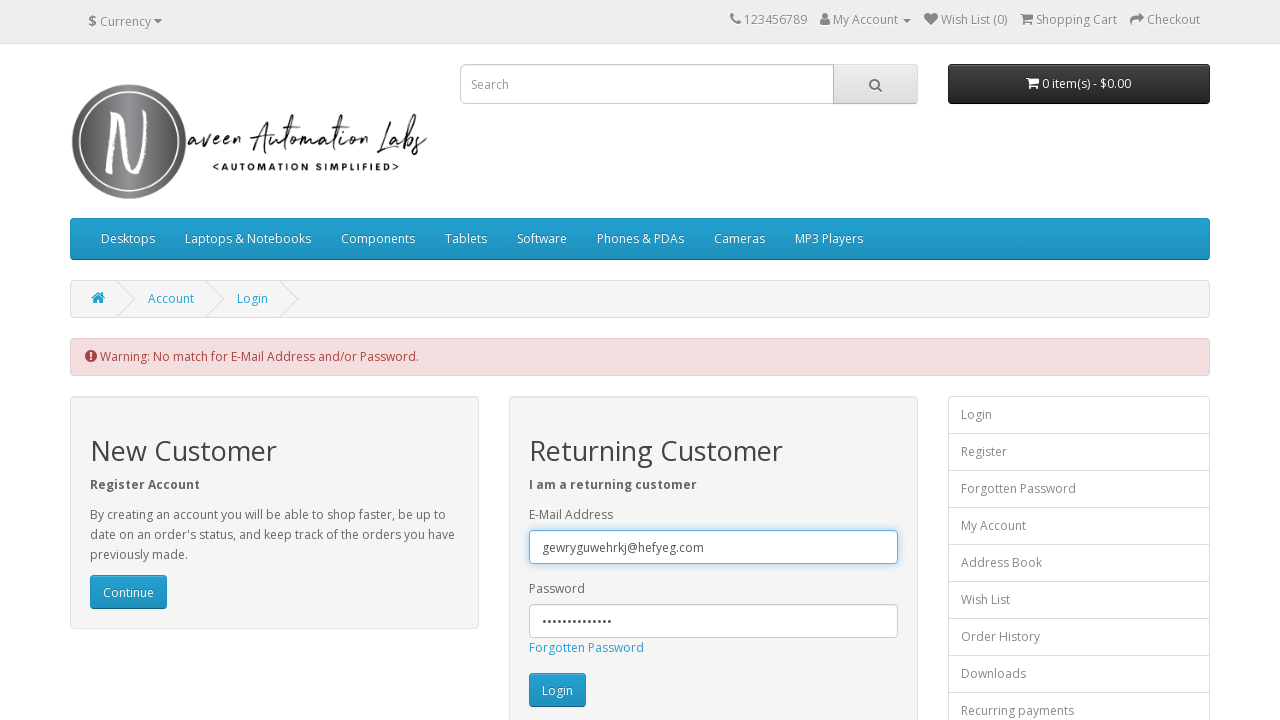

Cleared password field on #input-password
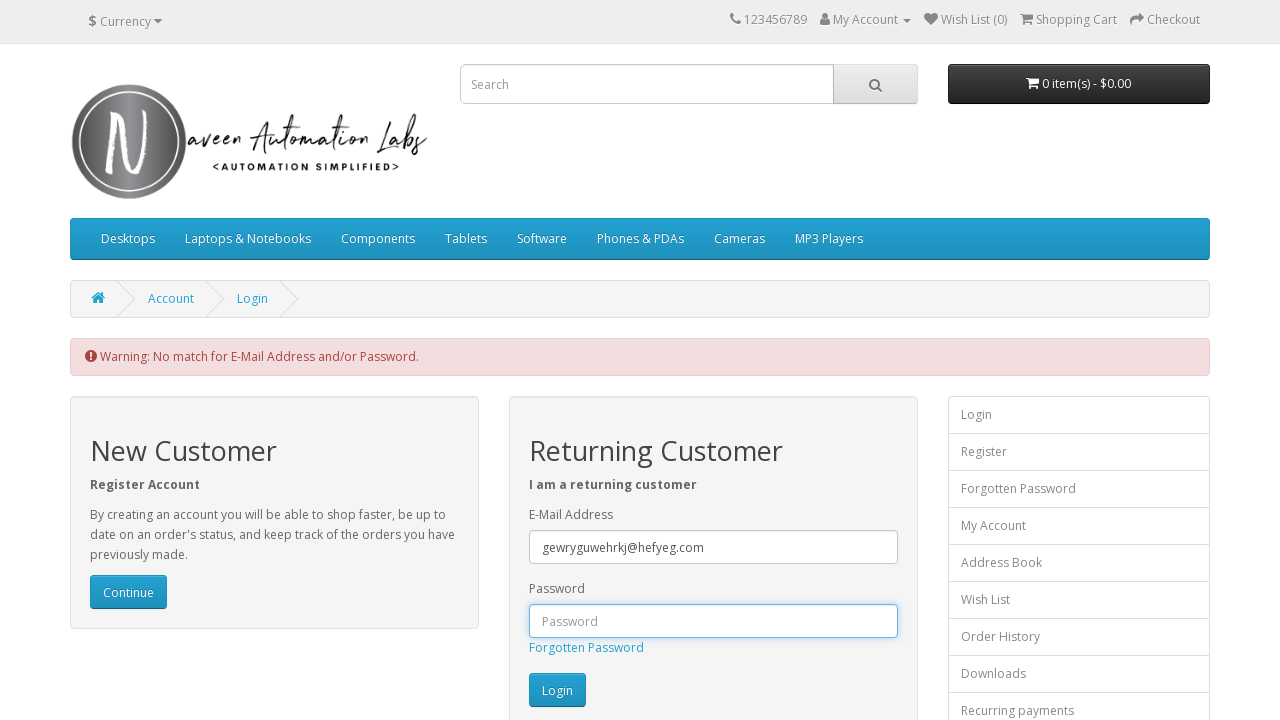

Filled password field with 'test%356hj' on #input-password
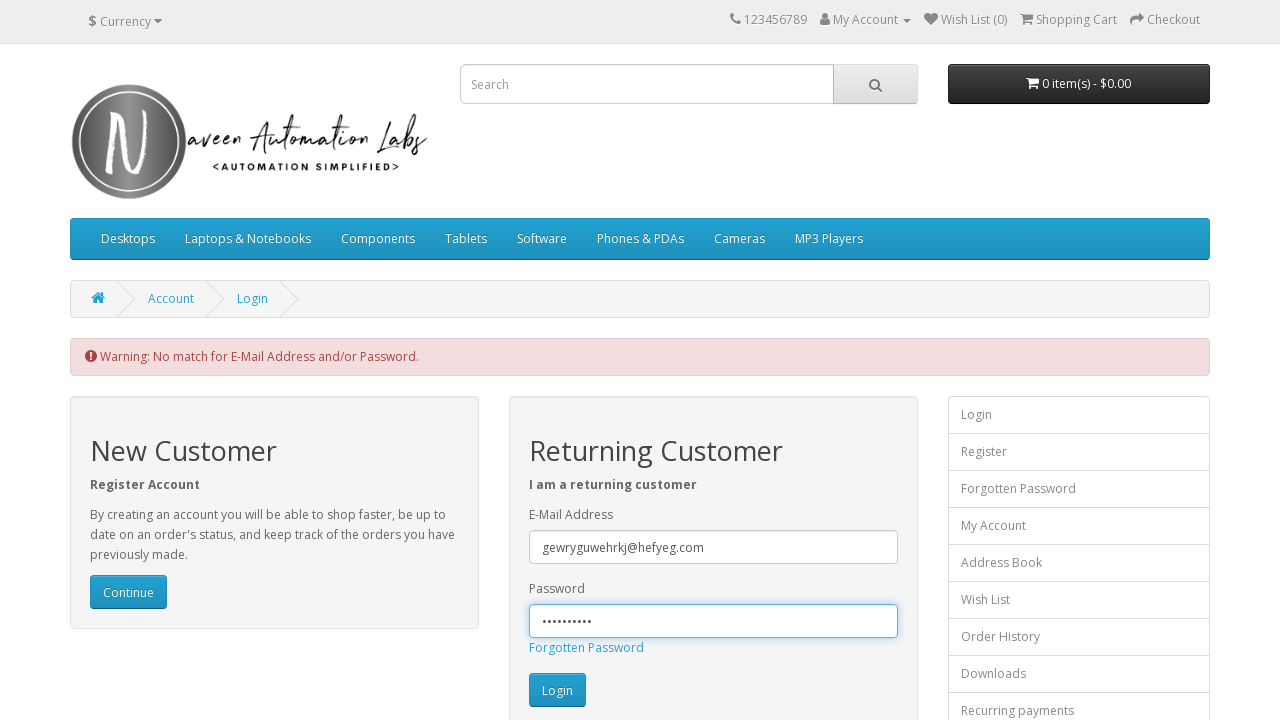

Clicked login submit button for username 'gewryguwehrkj@hefyeg.com' at (557, 690) on xpath=//input[@type='submit']
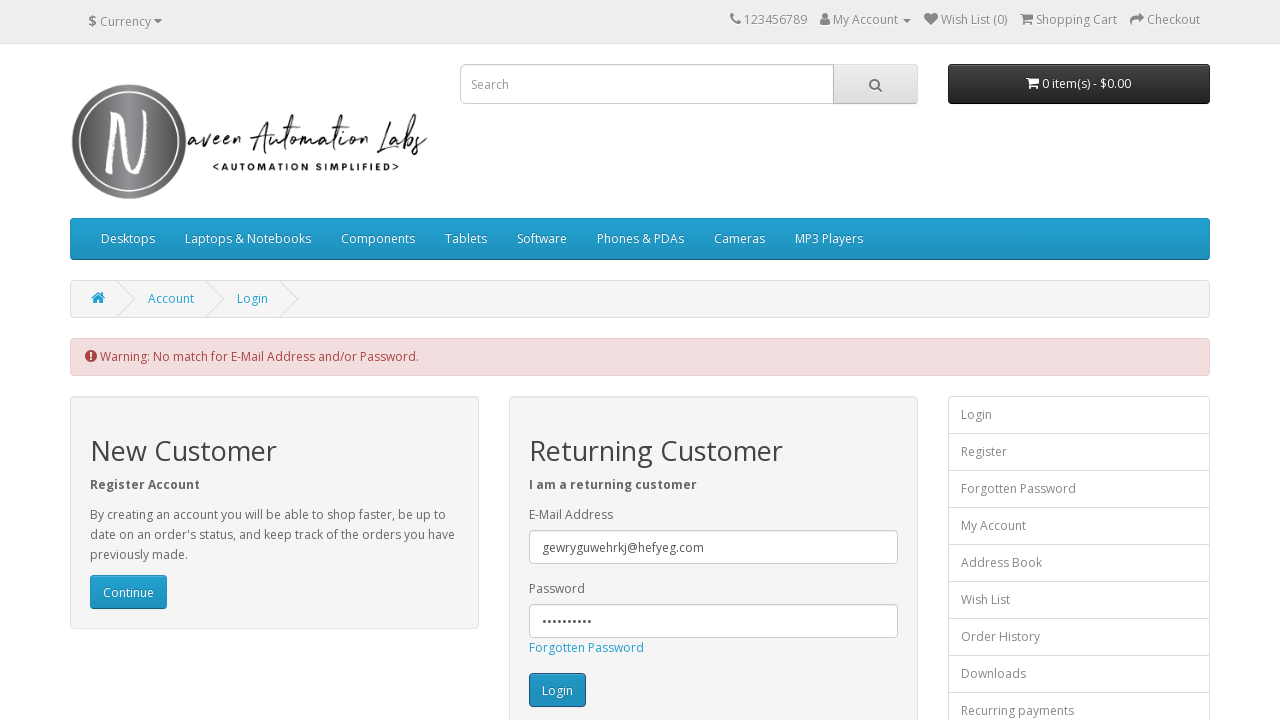

Retrieved error message: ' Warning: No match for E-Mail Address and/or Password.'
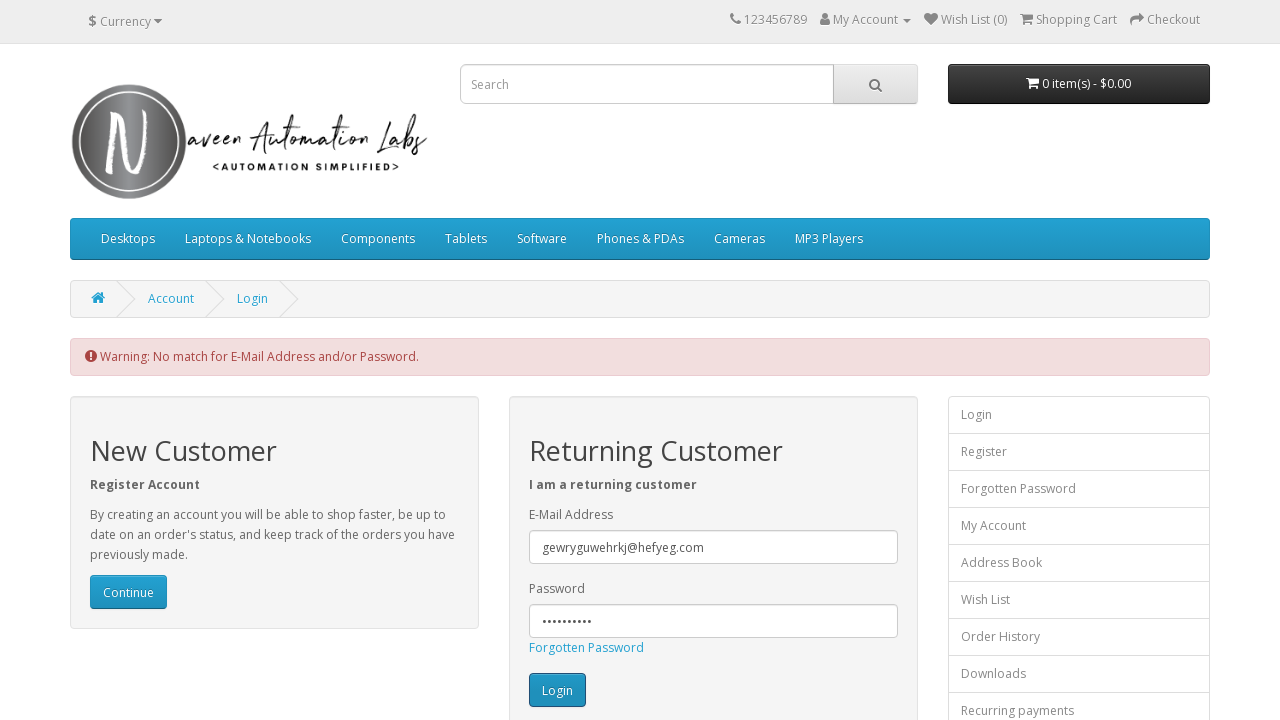

Verified error message contains expected text for invalid credentials 'gewryguwehrkj@hefyeg.com/test%356hj'
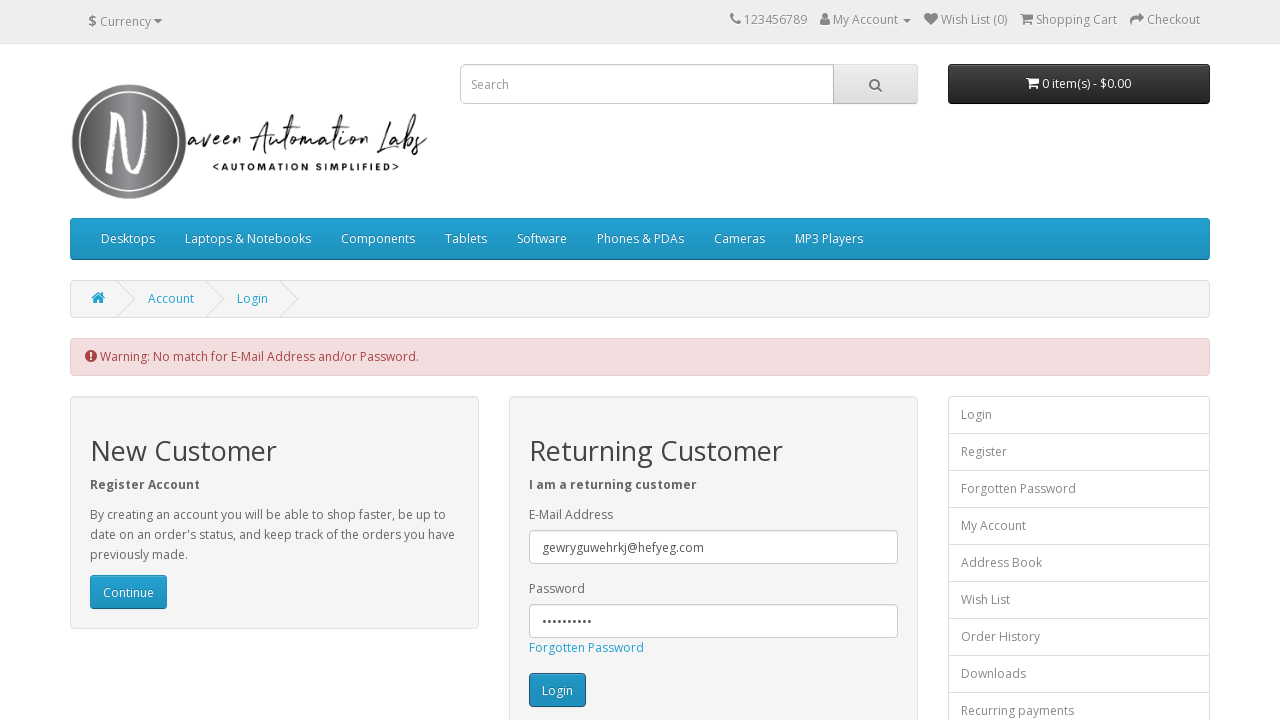

Cleared email field on #input-email
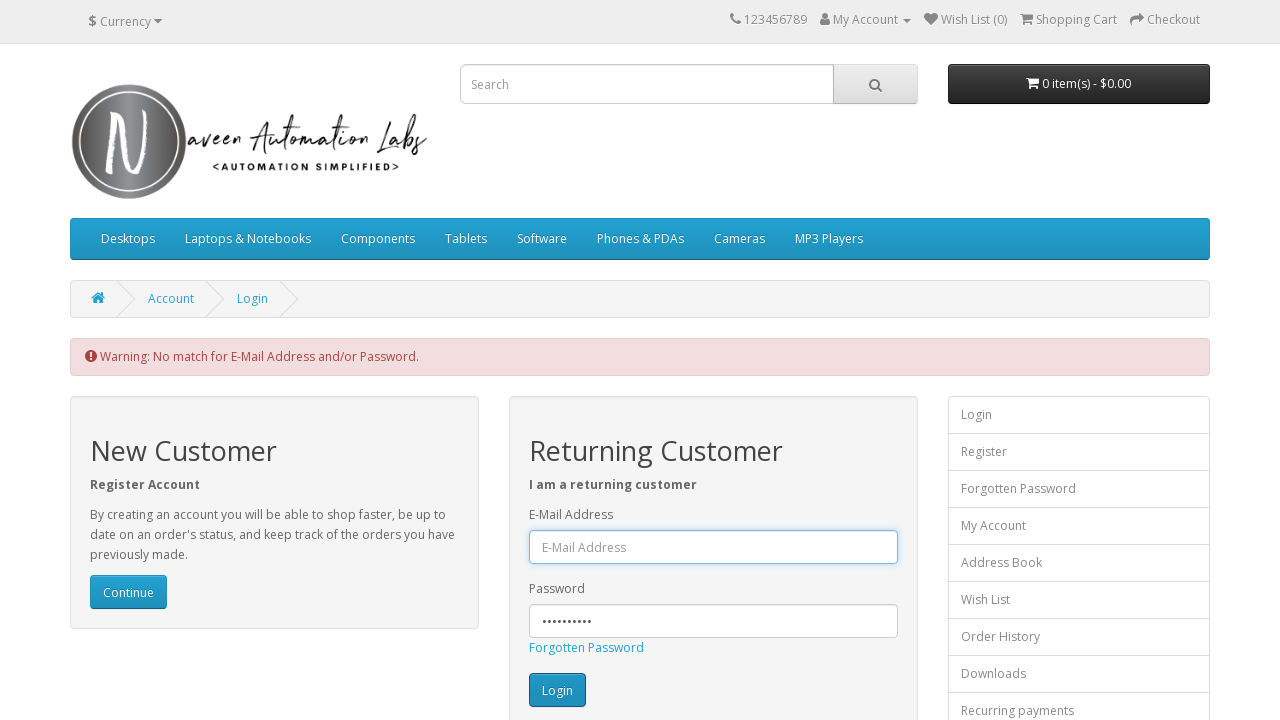

Filled email field with '  ' on #input-email
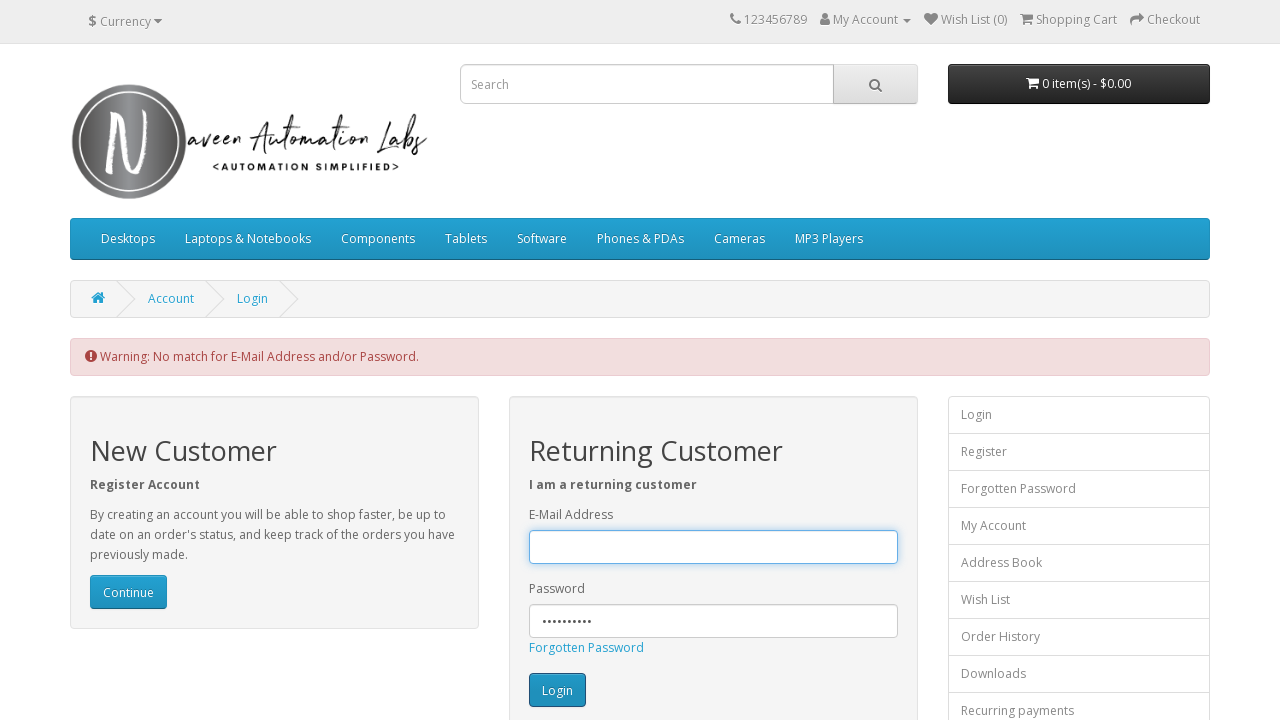

Cleared password field on #input-password
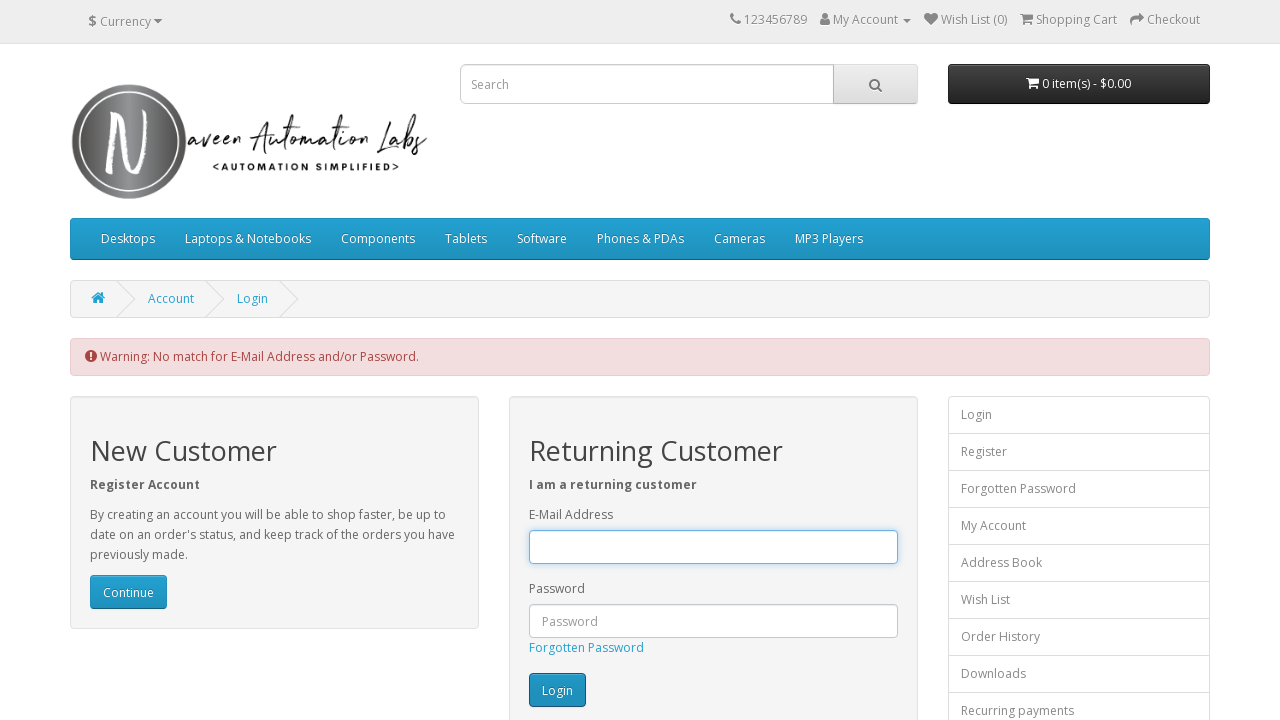

Filled password field with '  ' on #input-password
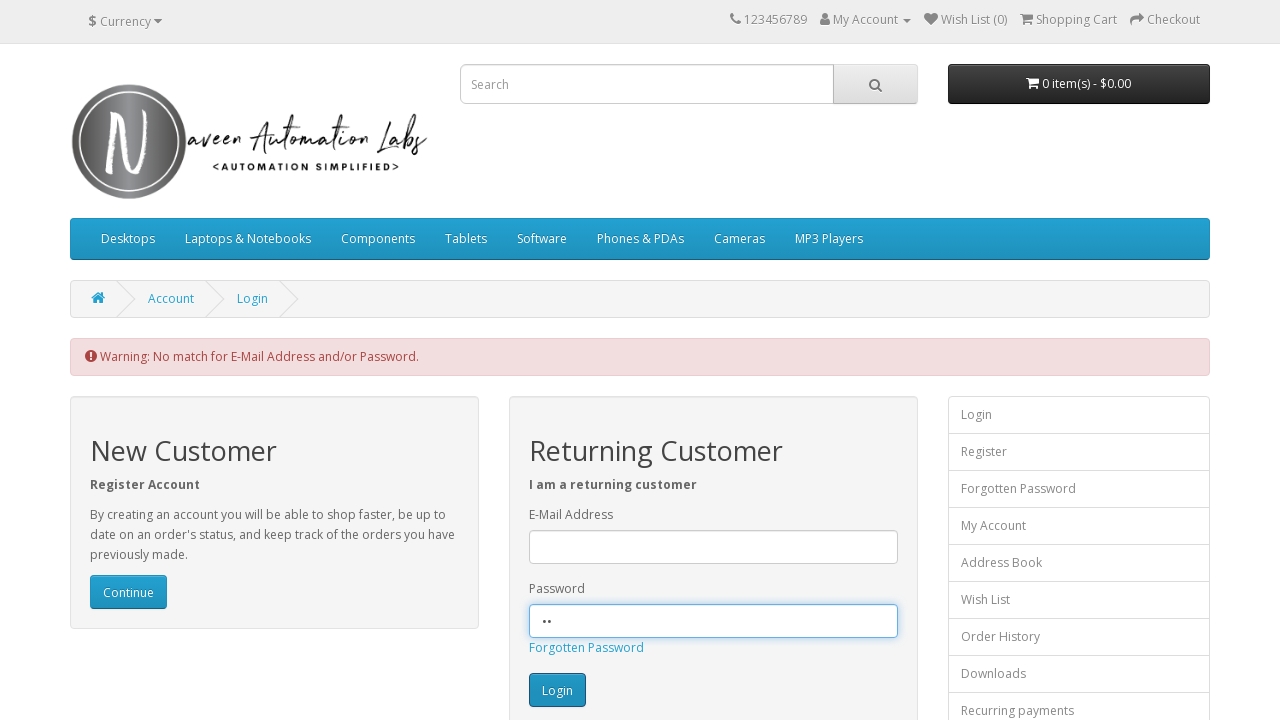

Clicked login submit button for username '  ' at (557, 690) on xpath=//input[@type='submit']
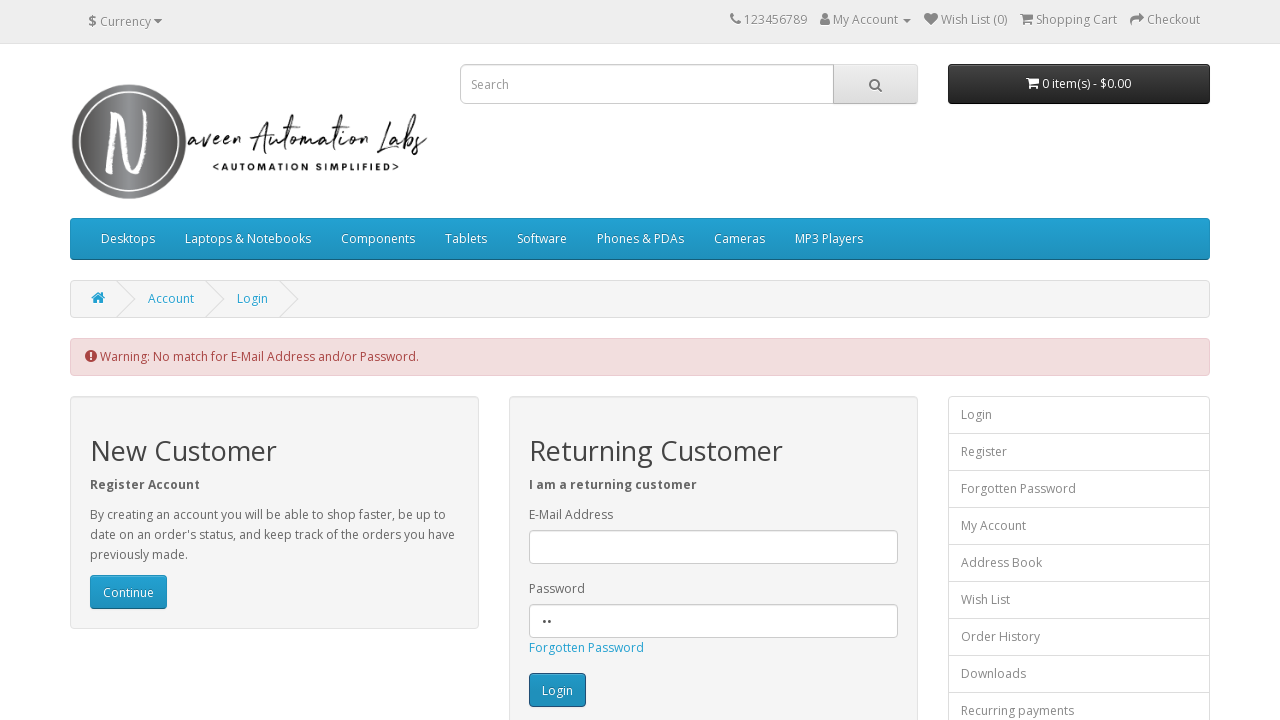

Retrieved error message: ' Warning: No match for E-Mail Address and/or Password.'
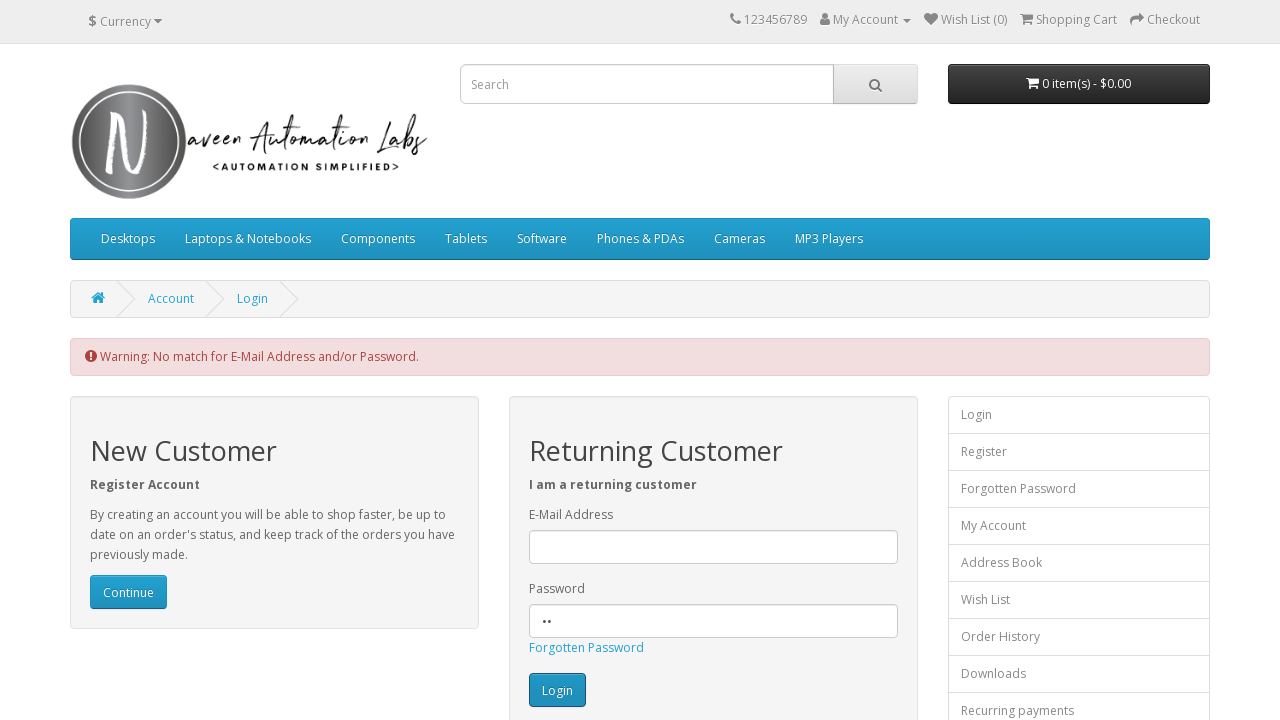

Verified error message contains expected text for invalid credentials '  /  '
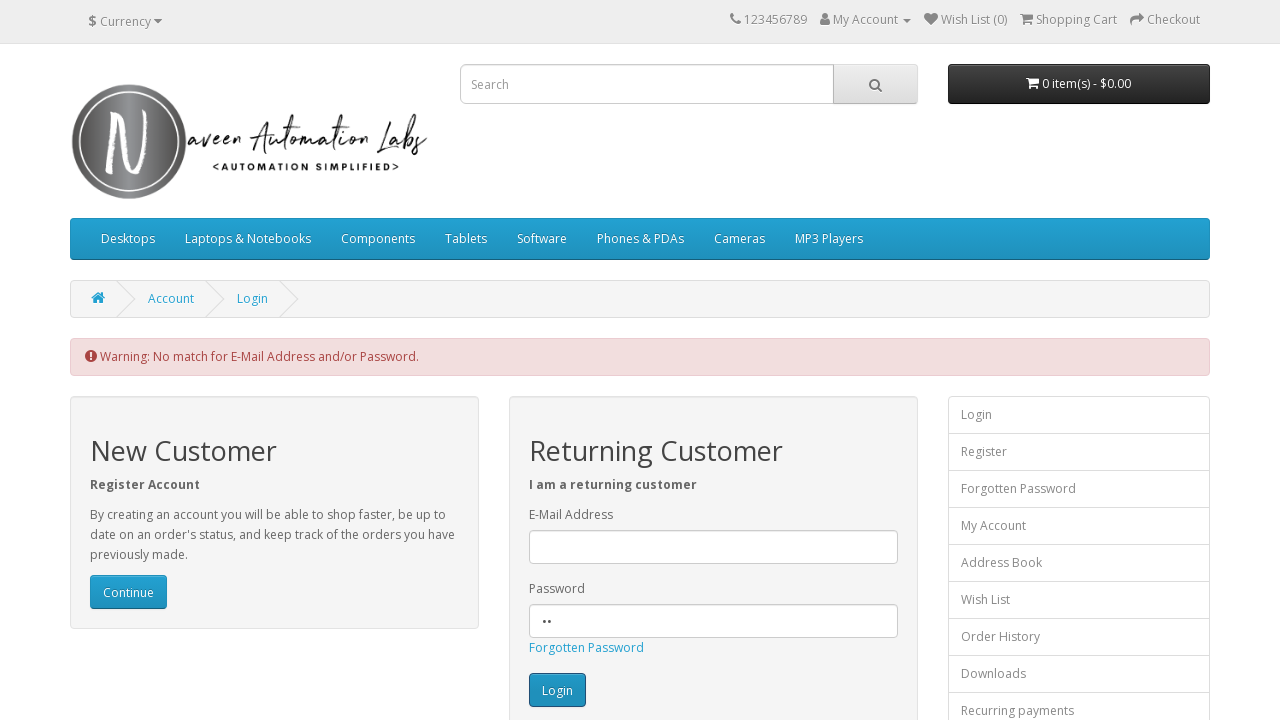

Cleared email field on #input-email
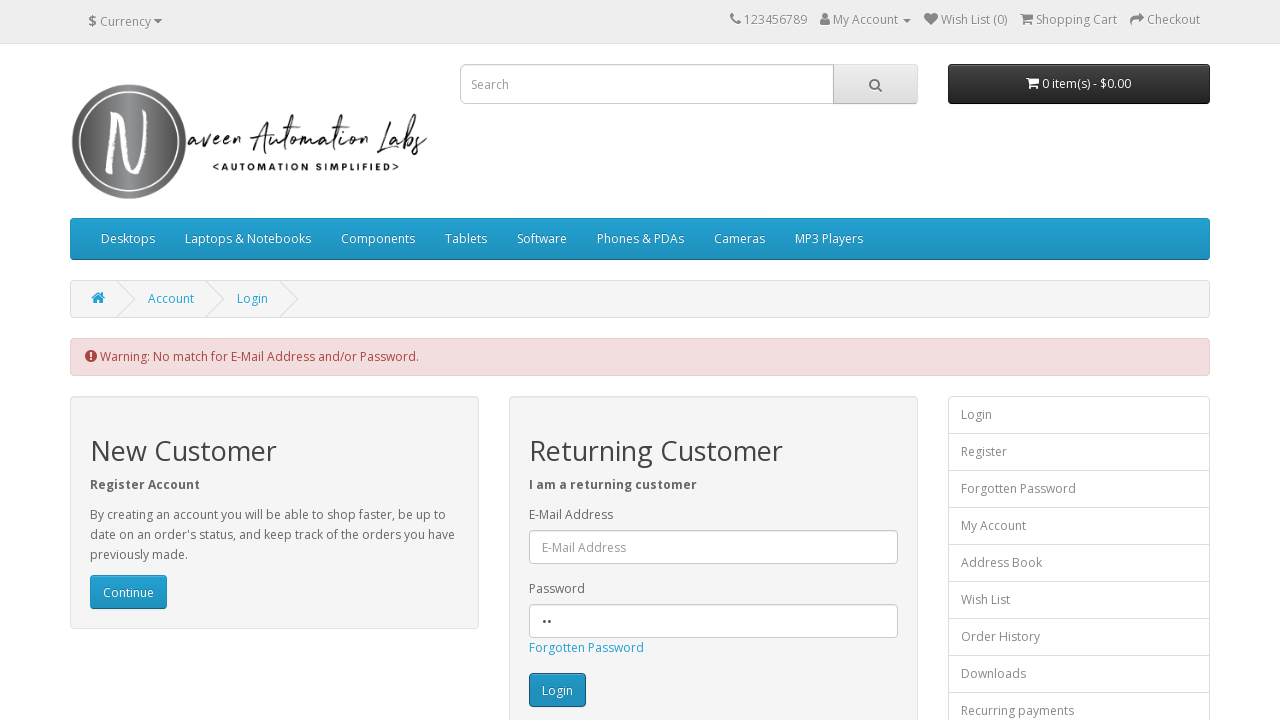

Filled email field with '@#@#@#' on #input-email
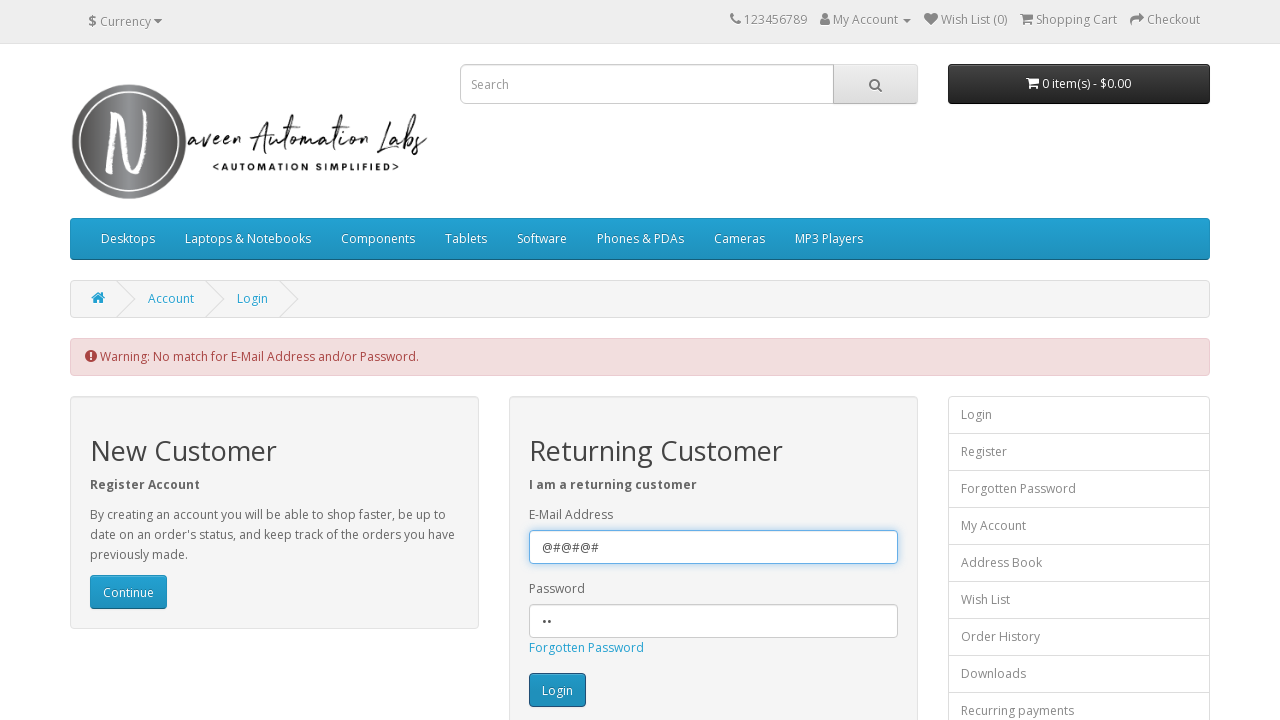

Cleared password field on #input-password
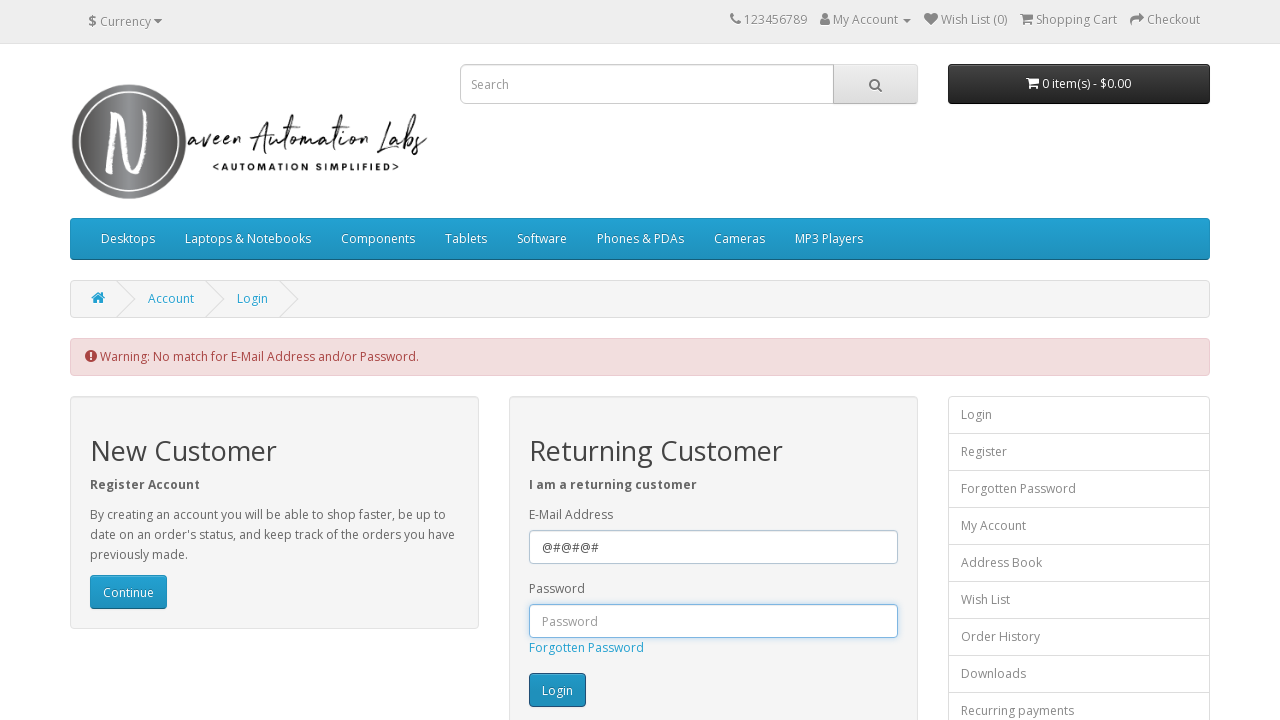

Filled password field with '785654' on #input-password
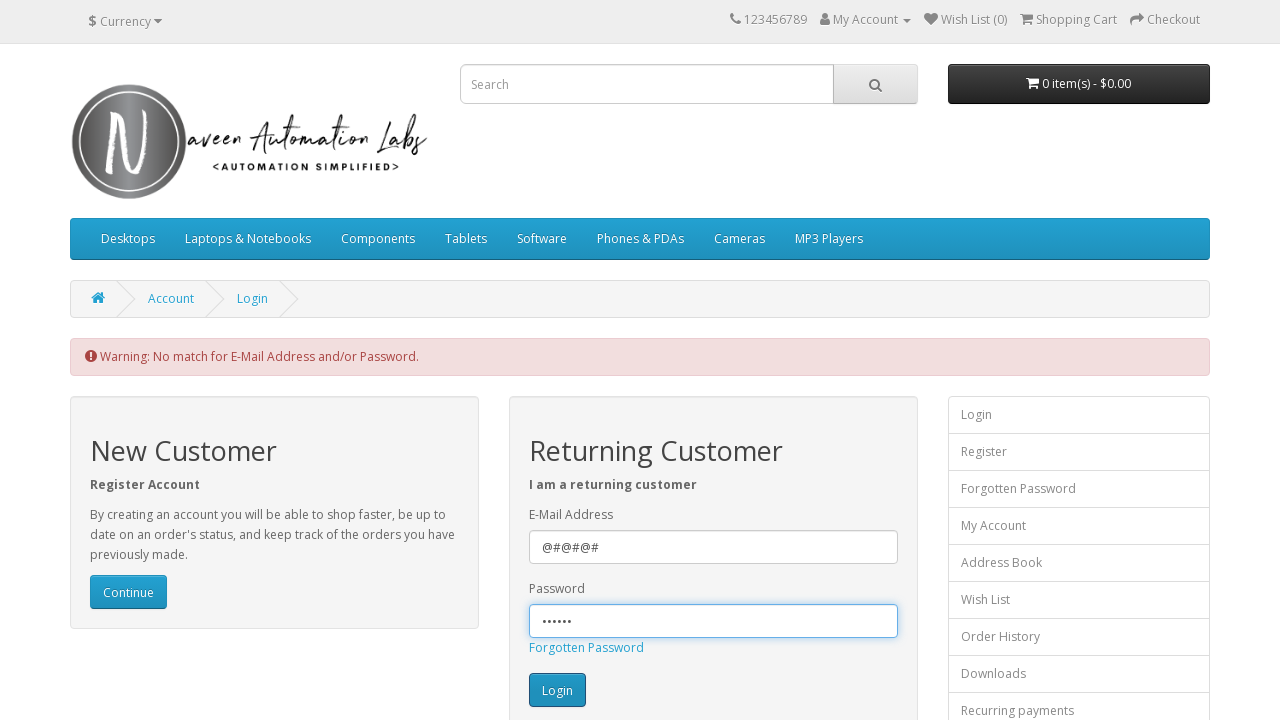

Clicked login submit button for username '@#@#@#' at (557, 690) on xpath=//input[@type='submit']
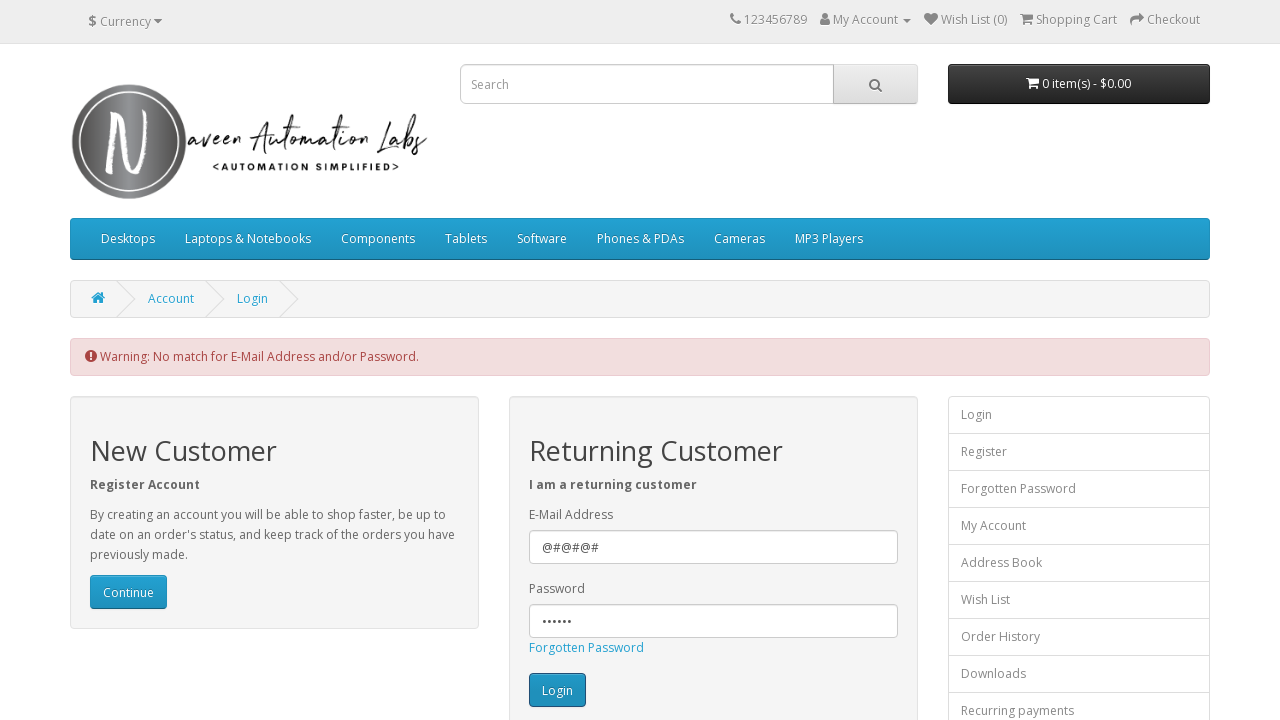

Retrieved error message: ' Warning: No match for E-Mail Address and/or Password.'
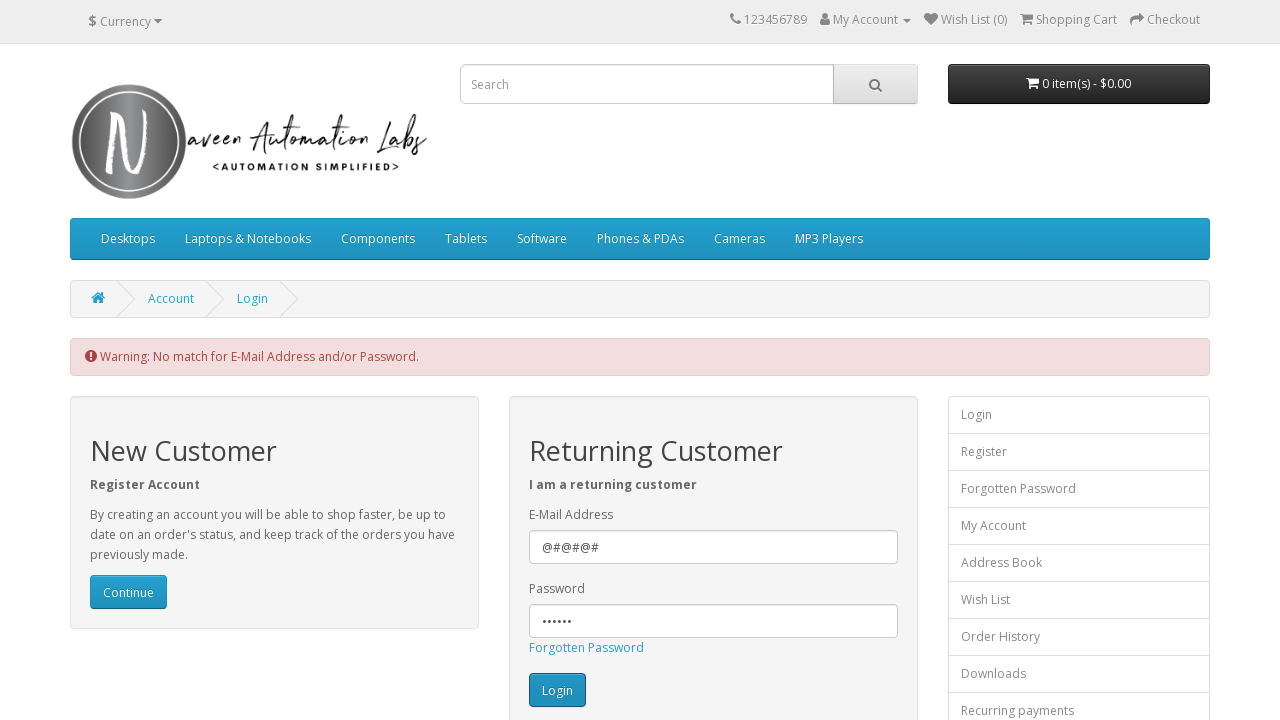

Verified error message contains expected text for invalid credentials '@#@#@#/785654'
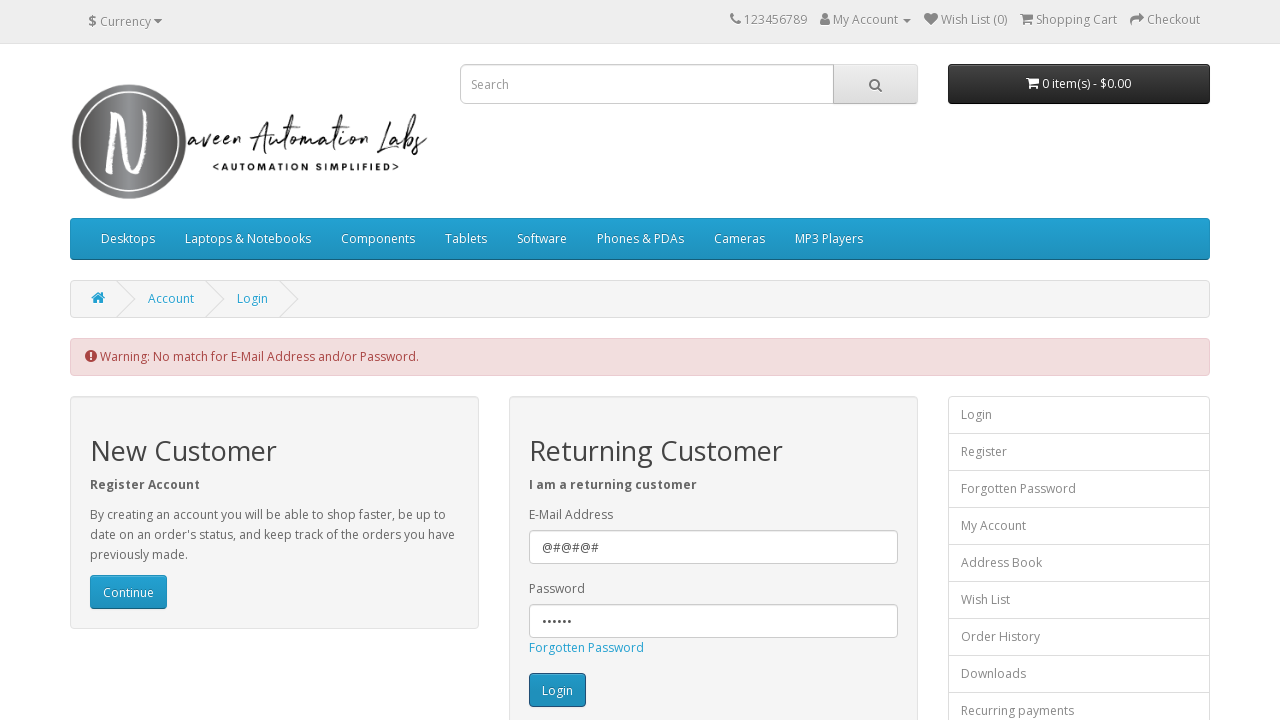

Cleared email field on #input-email
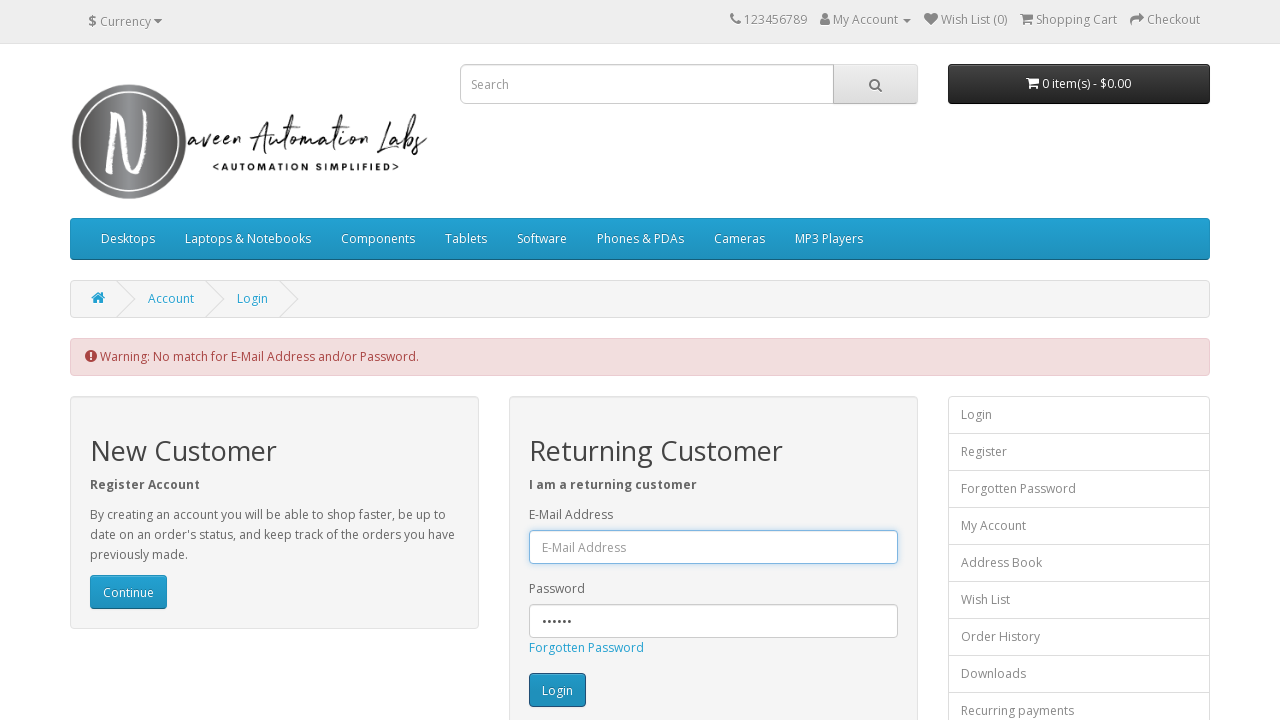

Filled email field with 'Test@3498.com' on #input-email
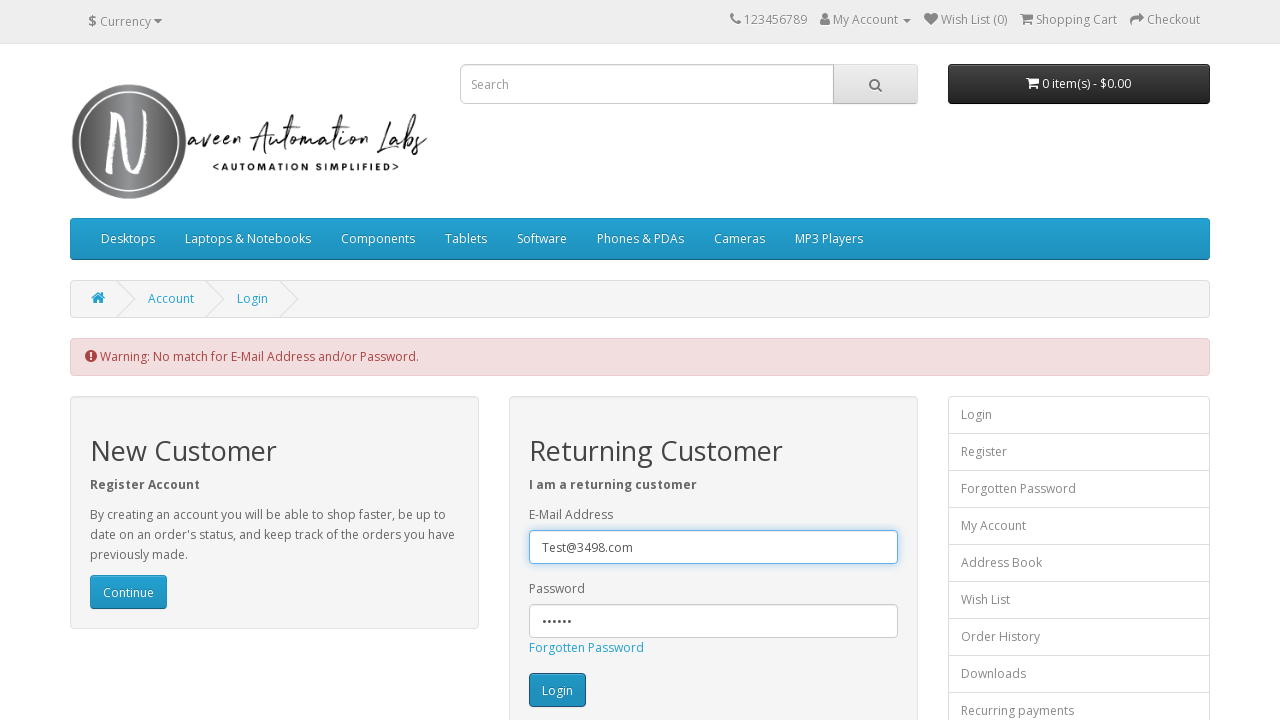

Cleared password field on #input-password
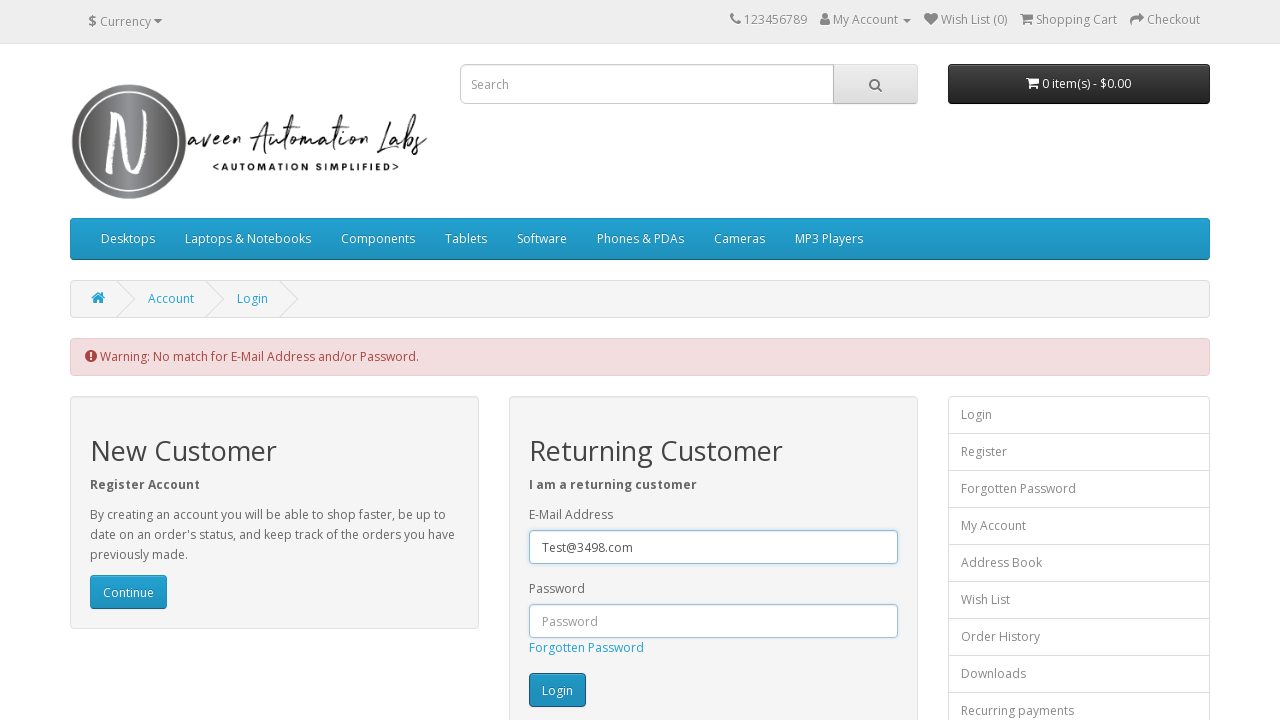

Filled password field with '' on #input-password
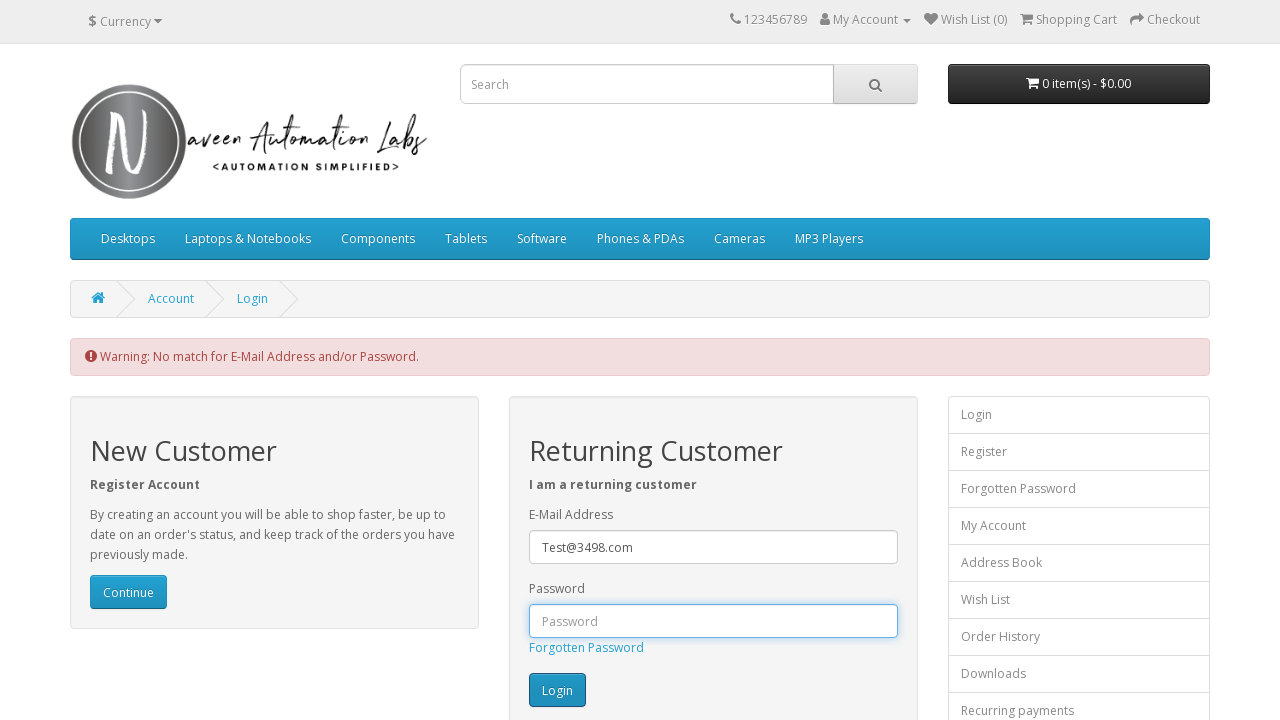

Clicked login submit button for username 'Test@3498.com' at (557, 690) on xpath=//input[@type='submit']
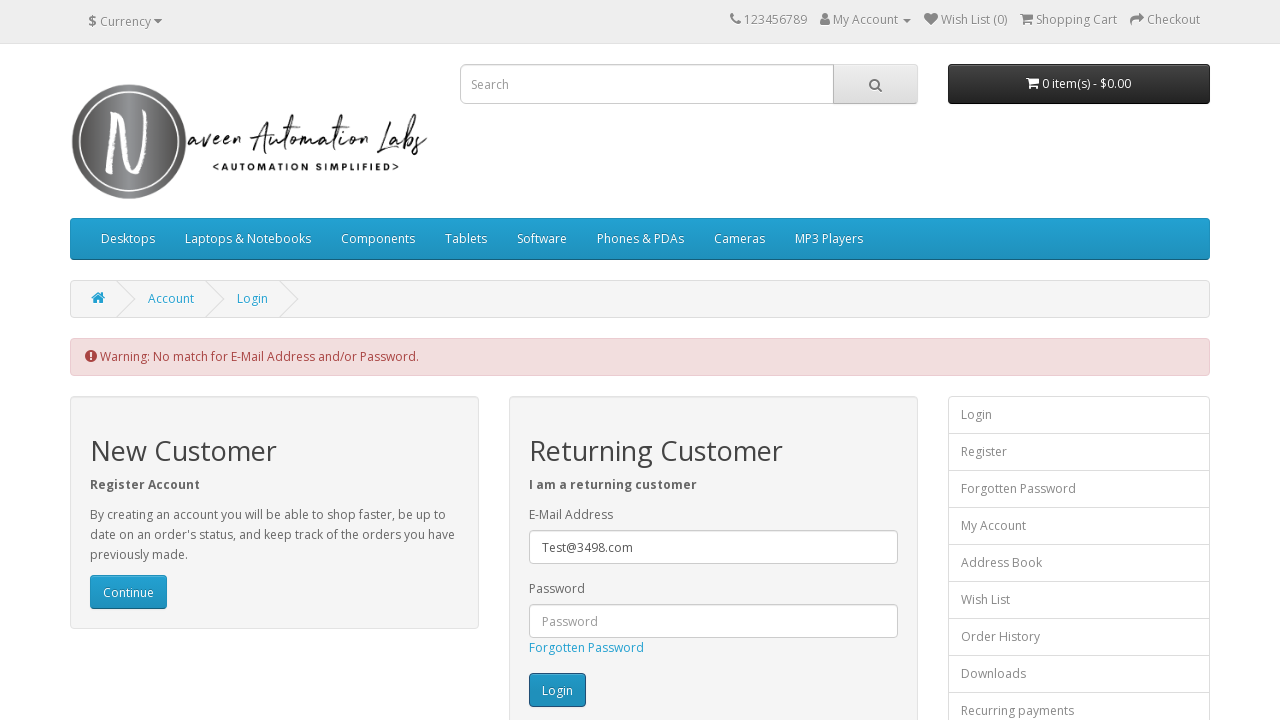

Retrieved error message: ' Warning: No match for E-Mail Address and/or Password.'
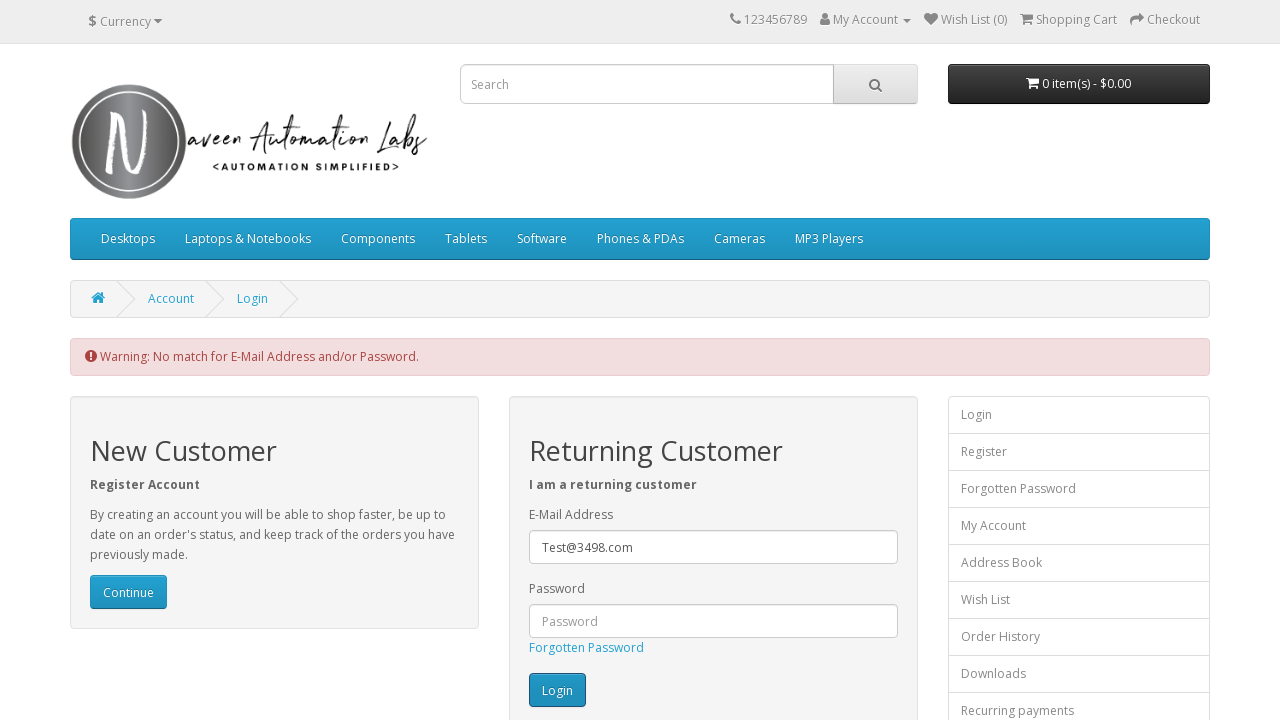

Verified error message contains expected text for invalid credentials 'Test@3498.com/'
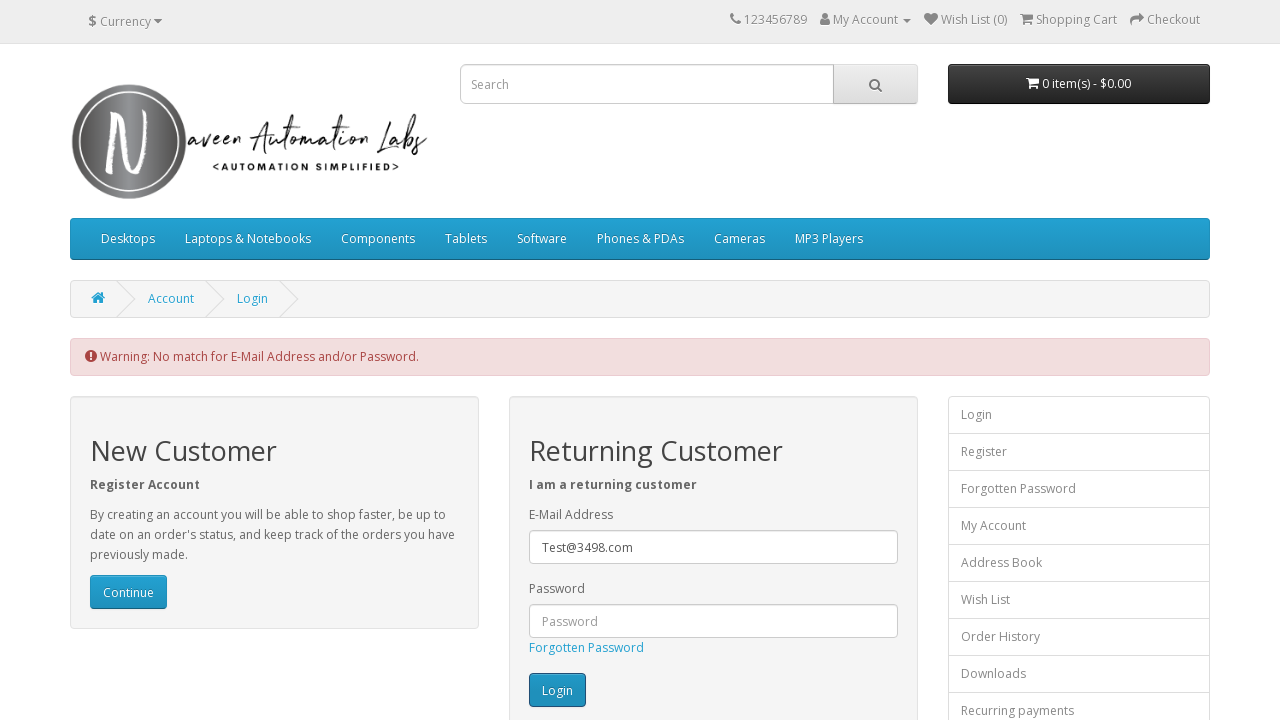

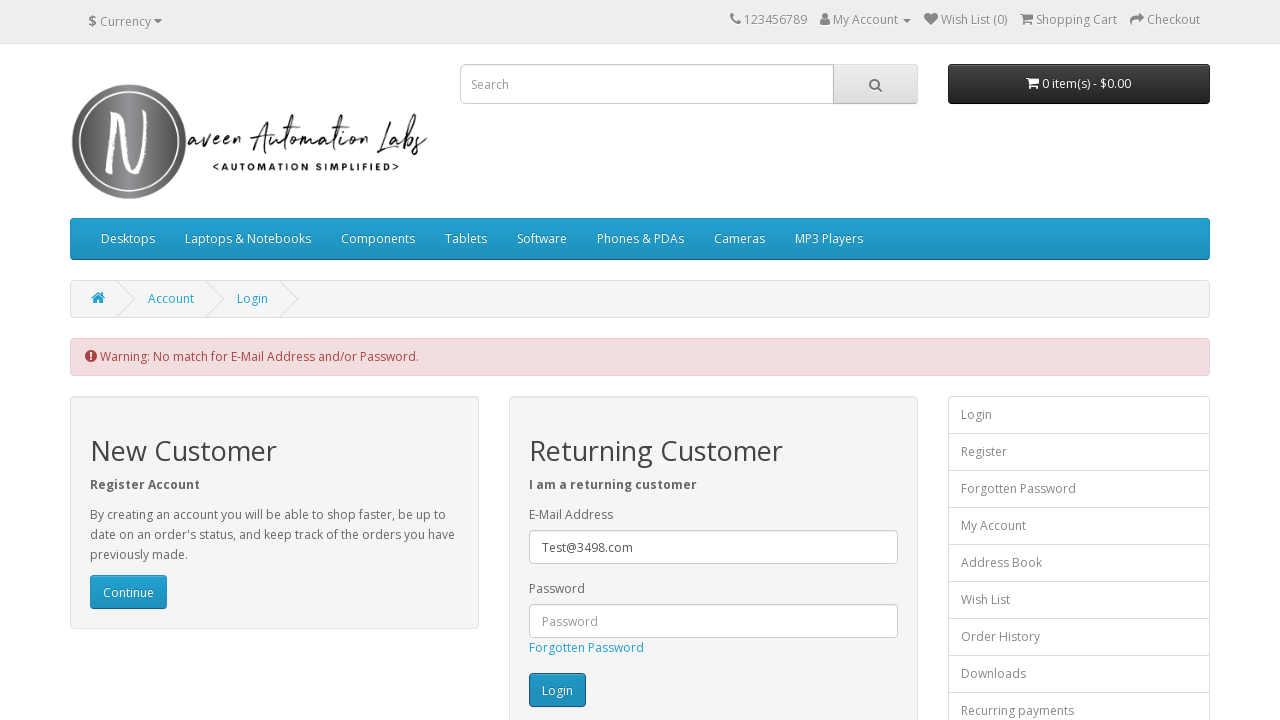